Tests file download functionality by clicking a download link and verifying the file is downloaded

Starting URL: https://www.selenium.dev/selenium/web/downloads/download.html

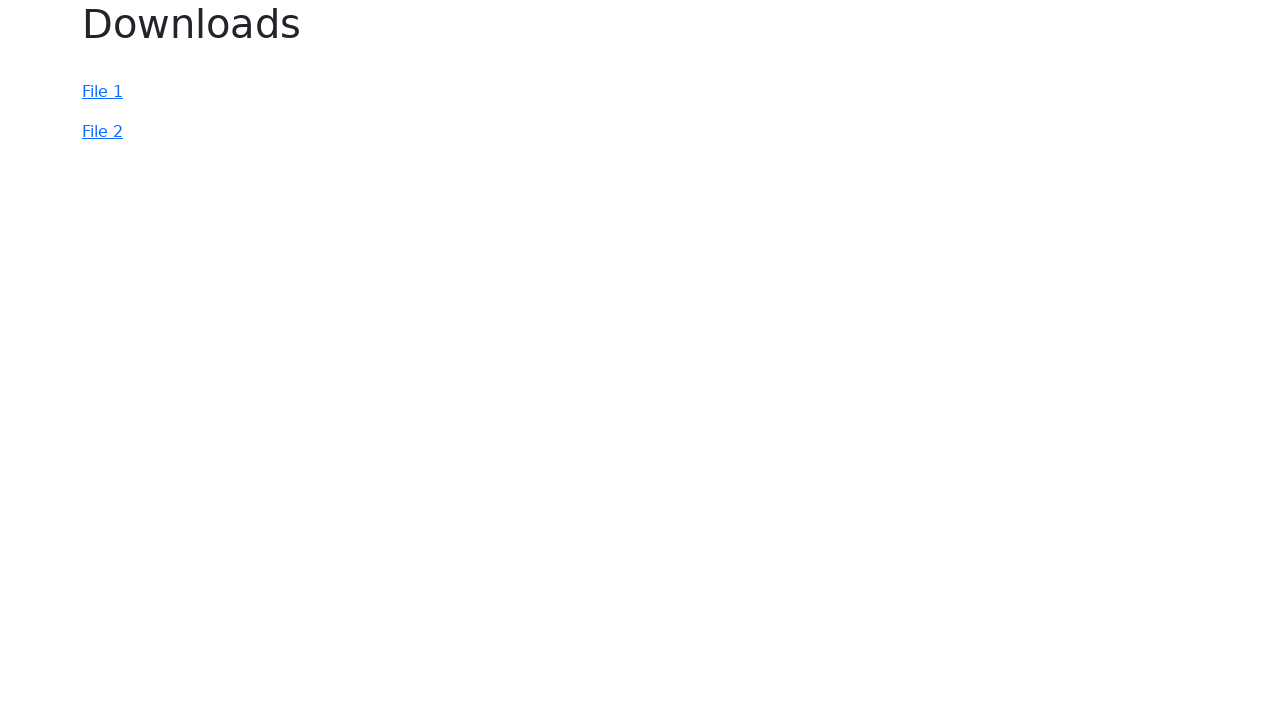

Clicked the download link at (102, 92) on #file-1
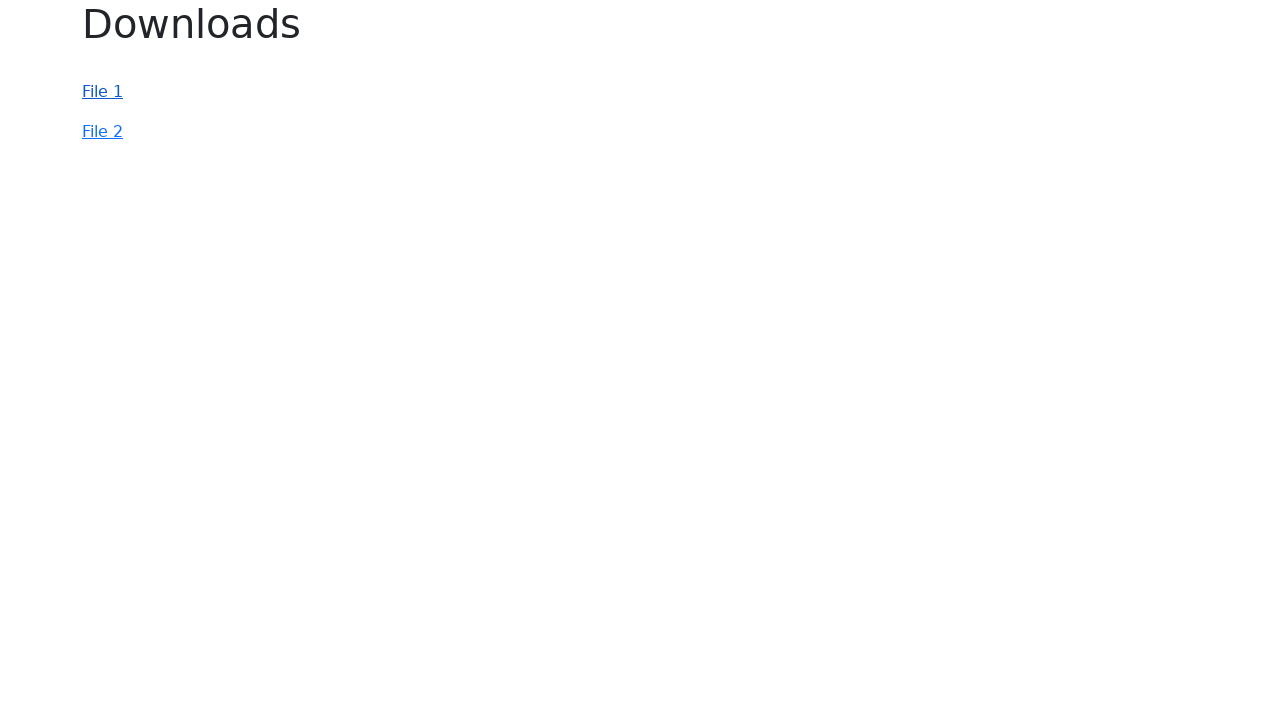

Clicked download link and file download started at (102, 92) on #file-1
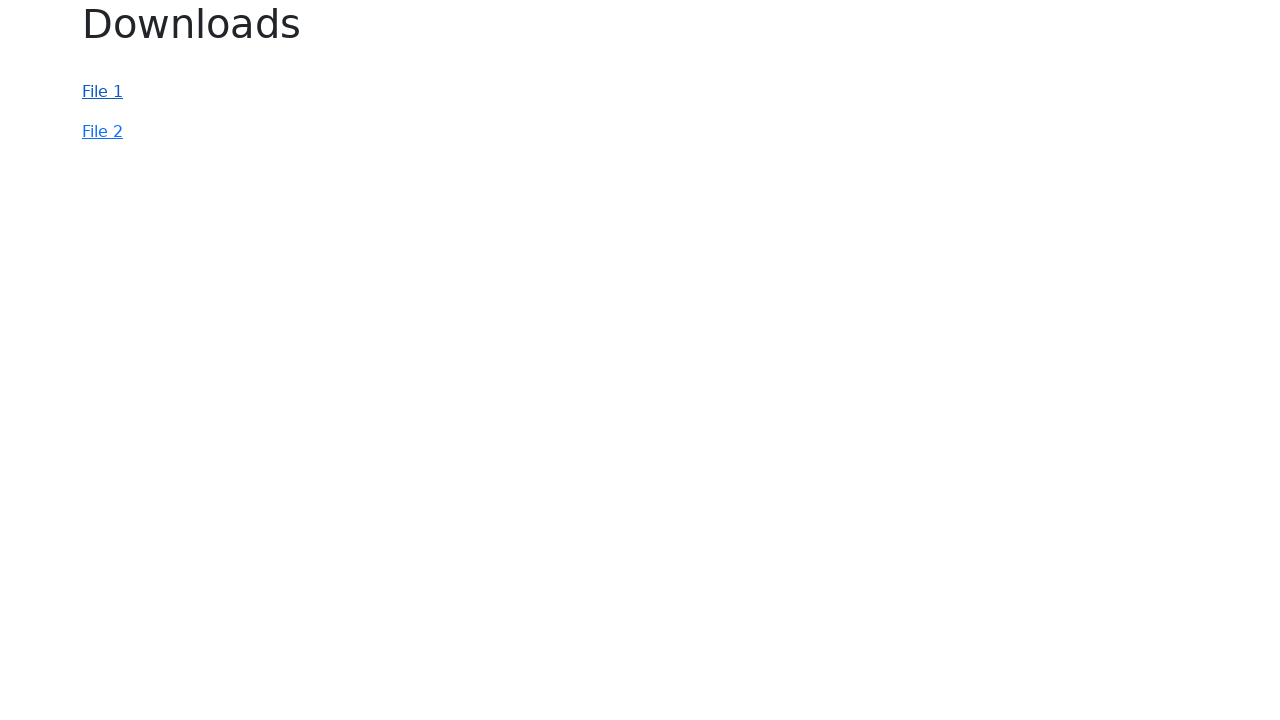

File download completed and download object obtained
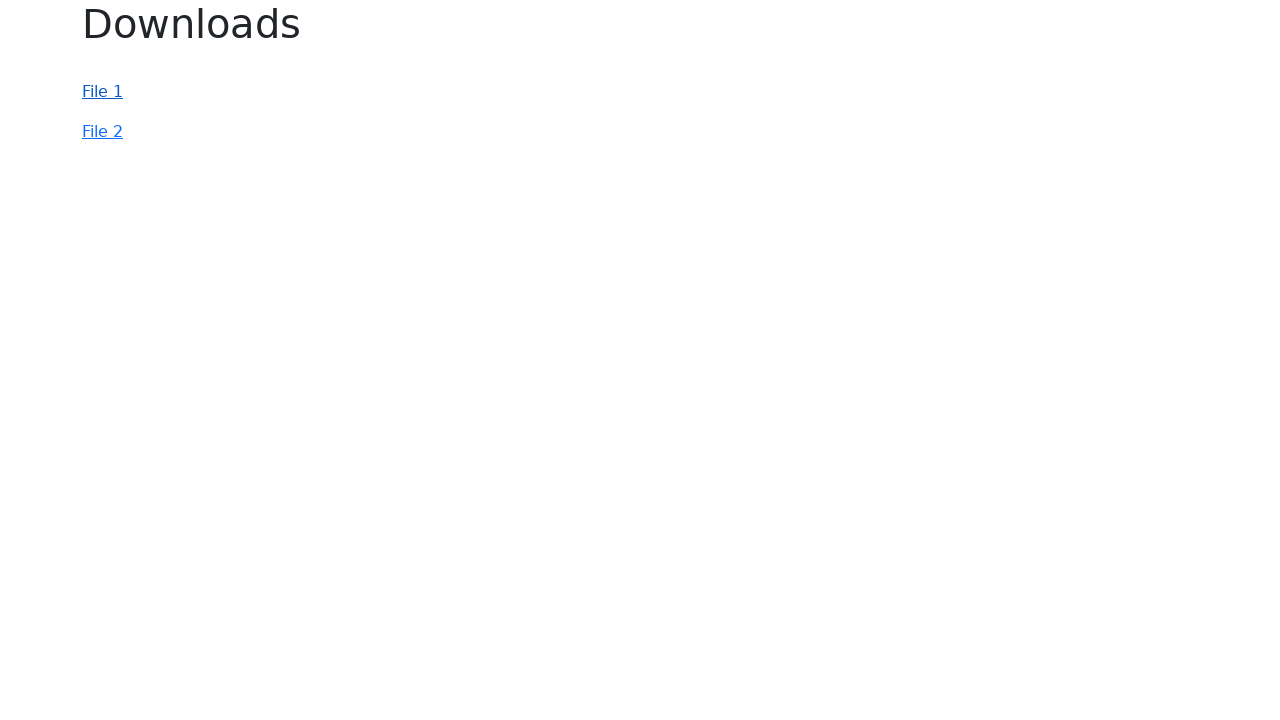

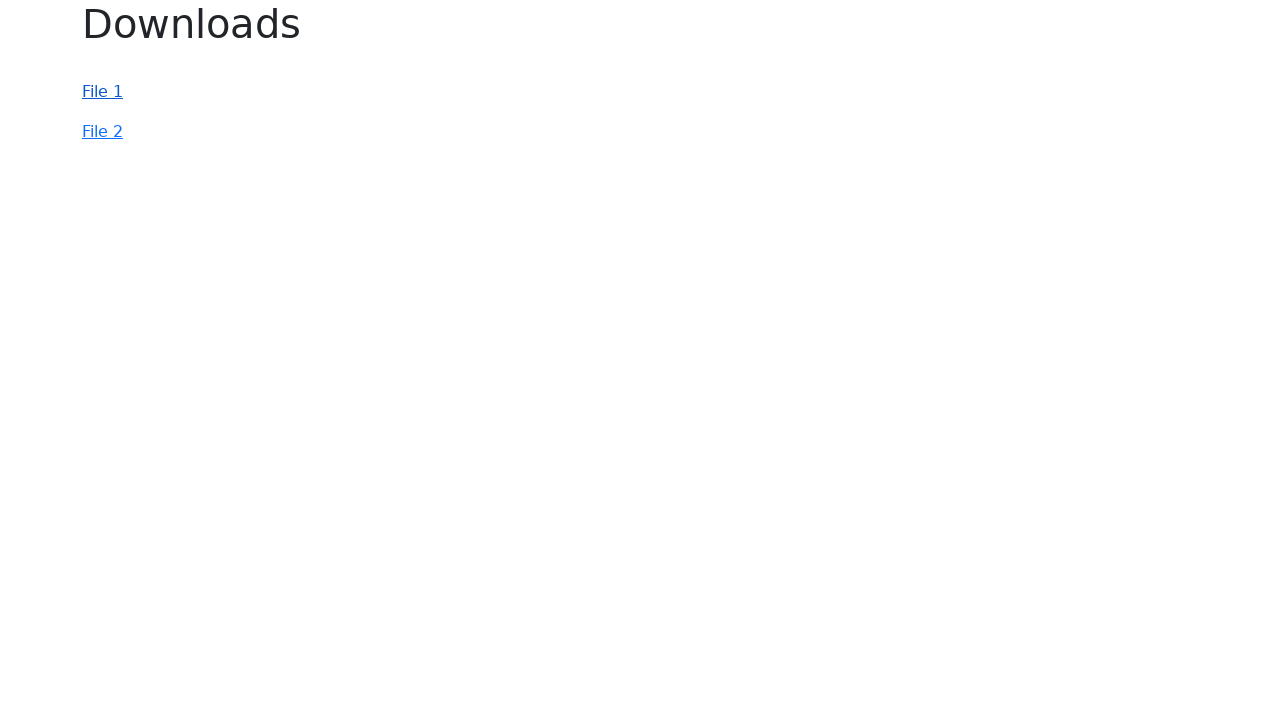